Tests radio button functionality on a practice website by selecting a browser radio button, attempting to interact with an unselectable radio button, checking default selections, and verifying age group radio button state.

Starting URL: https://www.leafground.com/radio.xhtml

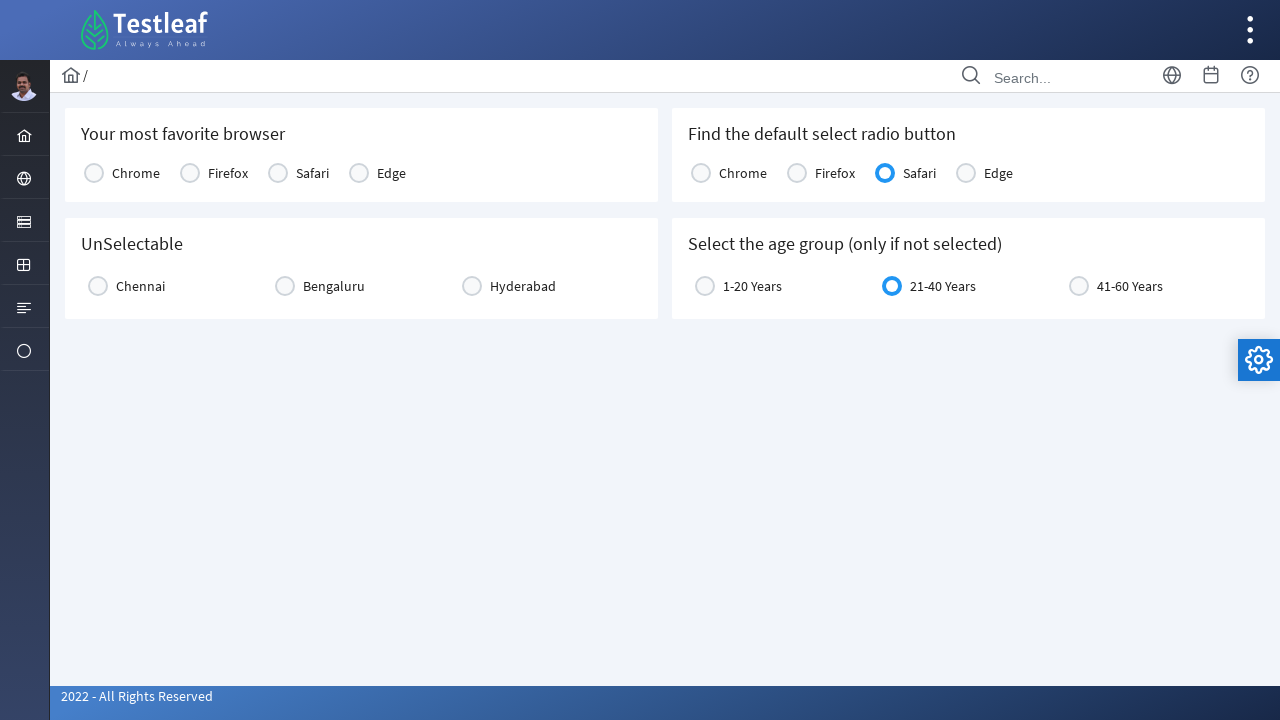

Clicked Chrome radio button for favorite browser selection at (136, 173) on xpath=(//label[text()='Chrome'])[1]
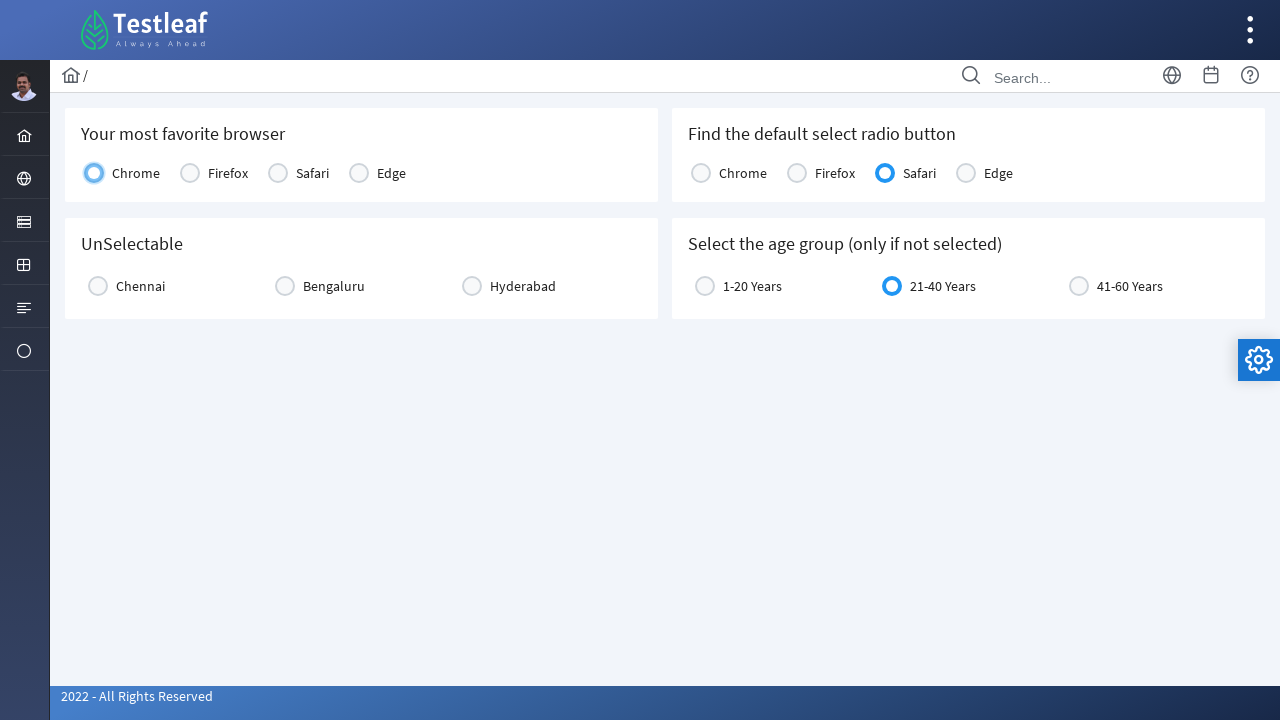

Located Chennai radio button
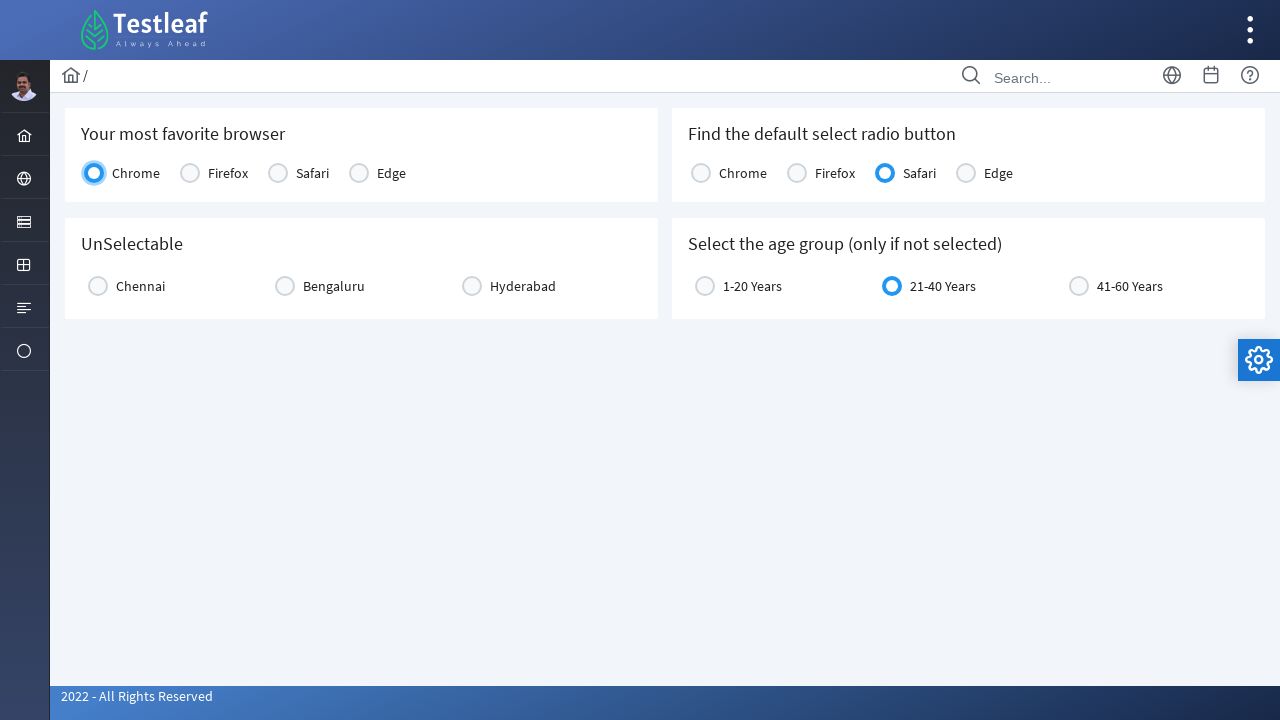

Attempted first click on Chennai radio button at (140, 286) on xpath=//label[text()='Chennai']
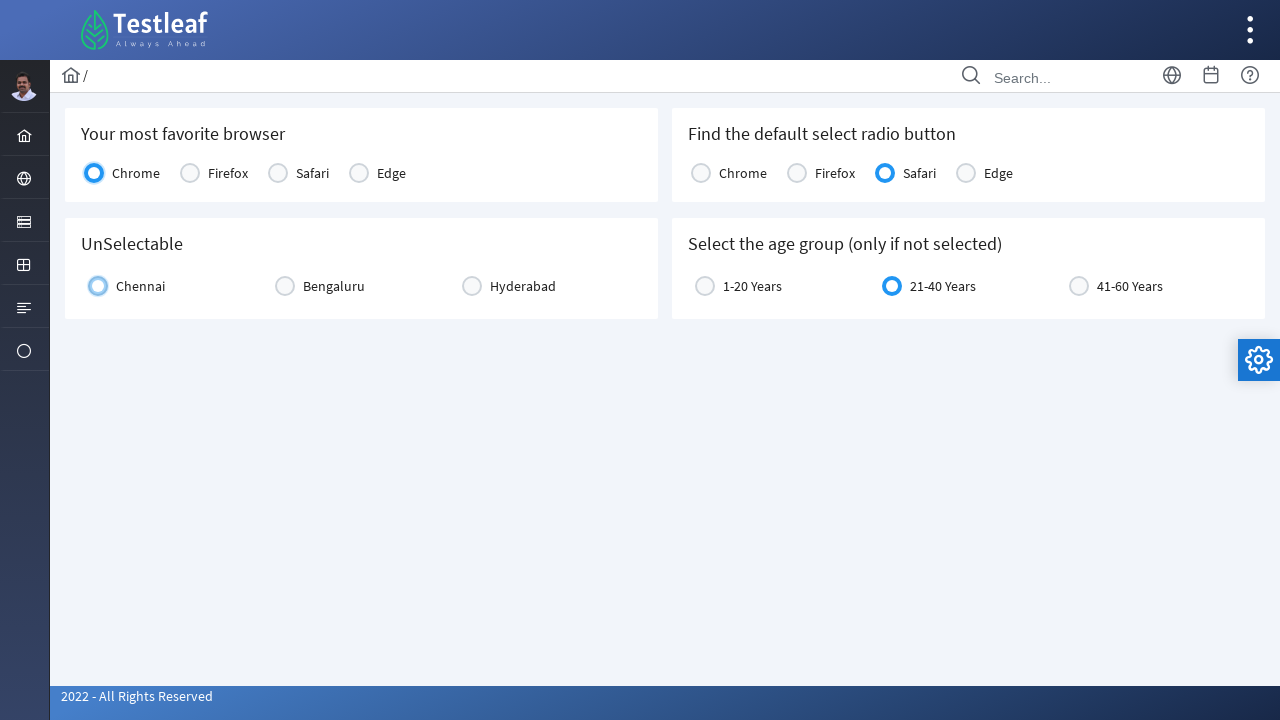

Attempted second click on Chennai radio button at (140, 286) on xpath=//label[text()='Chennai']
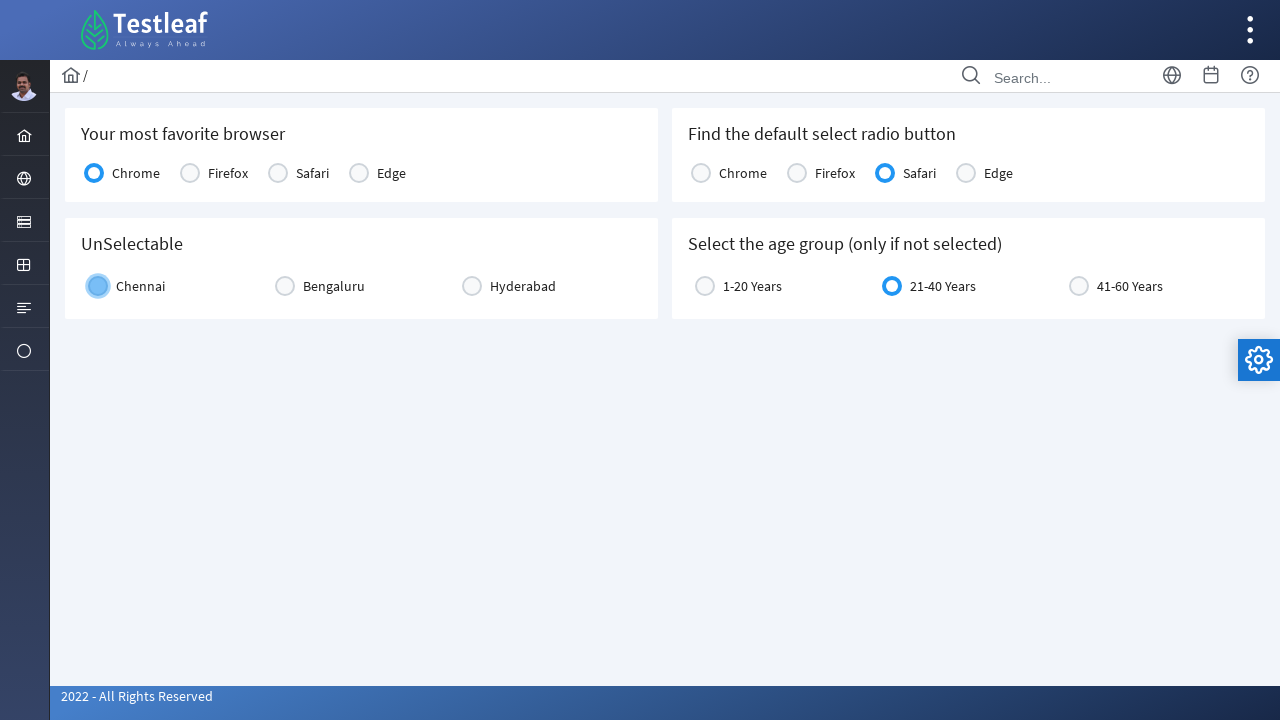

Located default selected radio button in console2 table
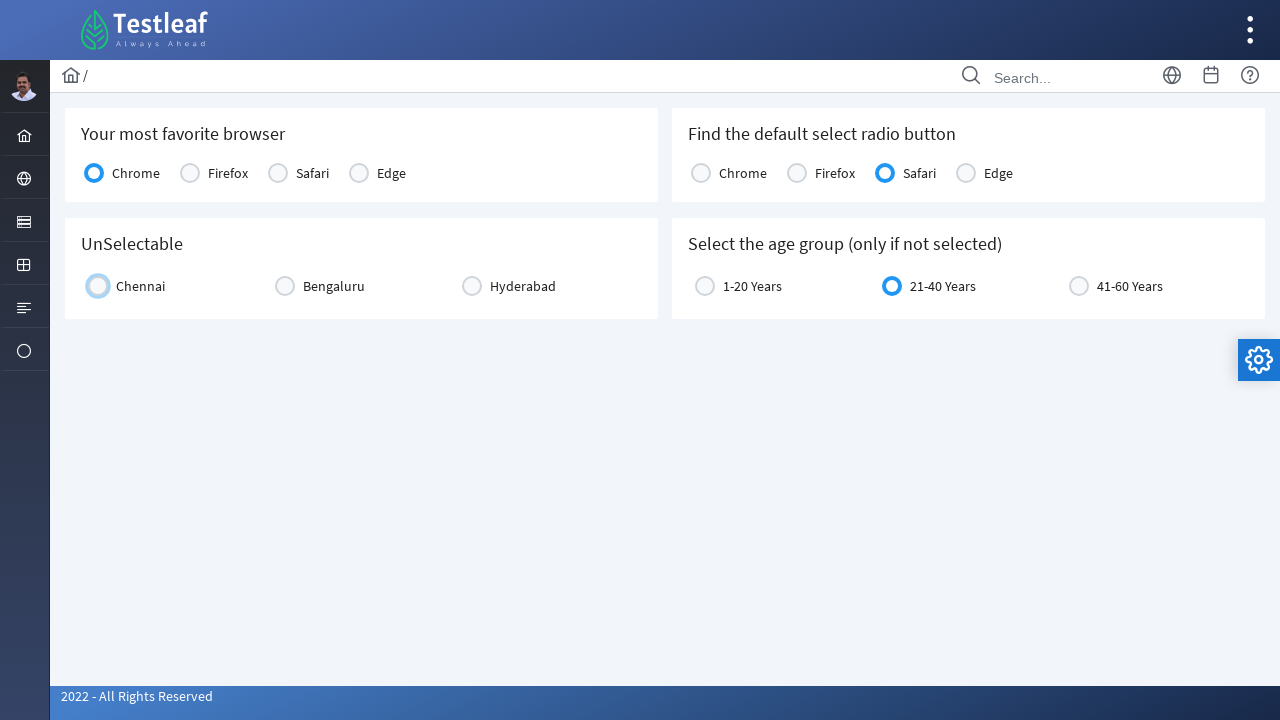

Console2 table loaded and ready
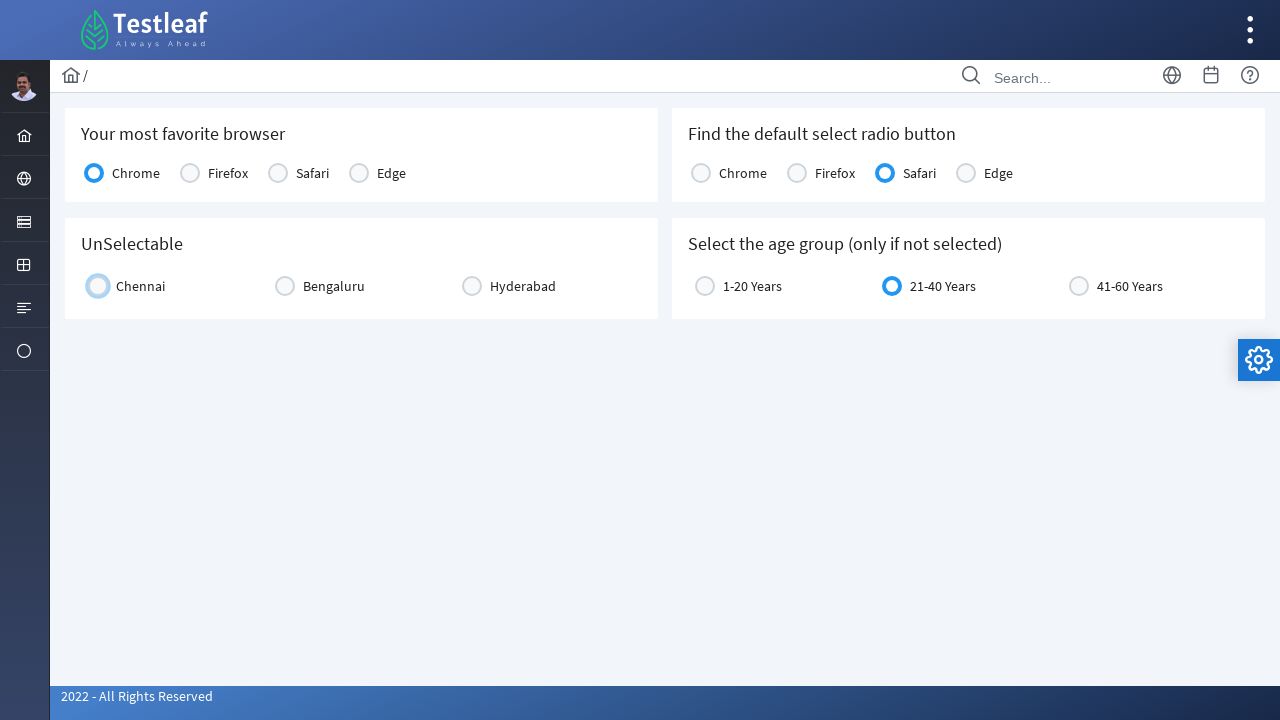

Located age group radio button for 21-40 Years
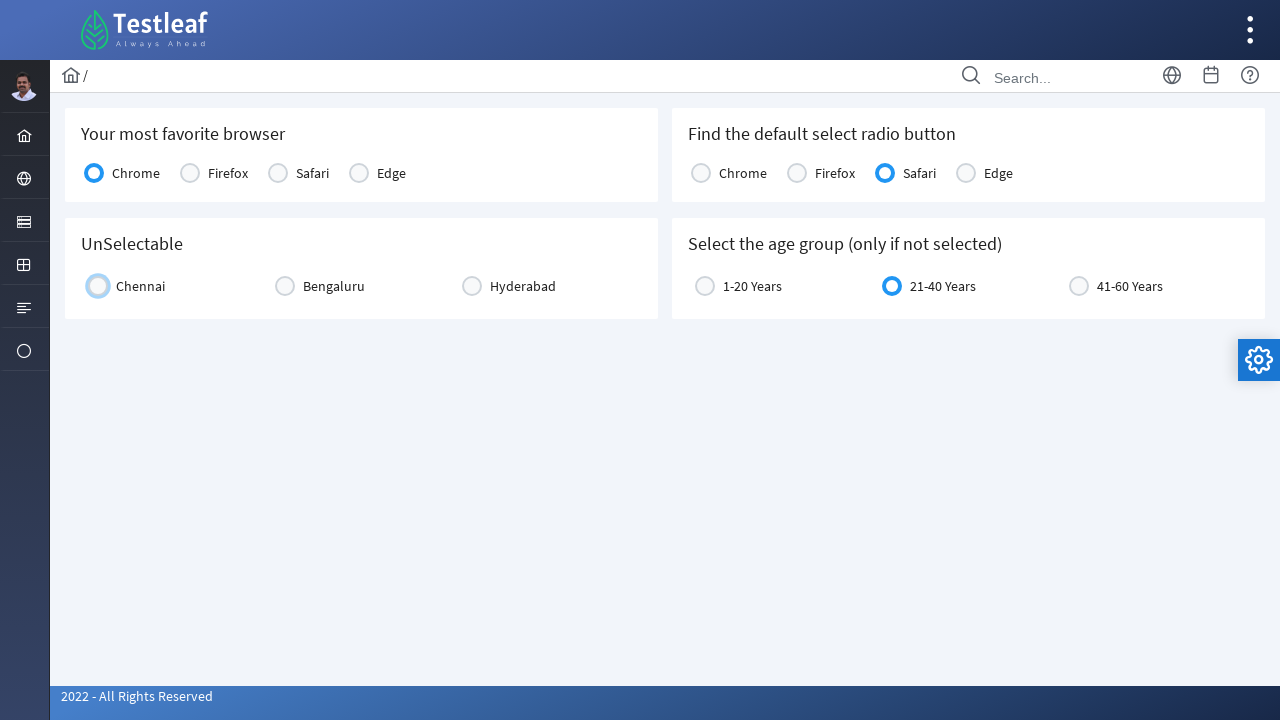

Age group radio button section loaded and ready
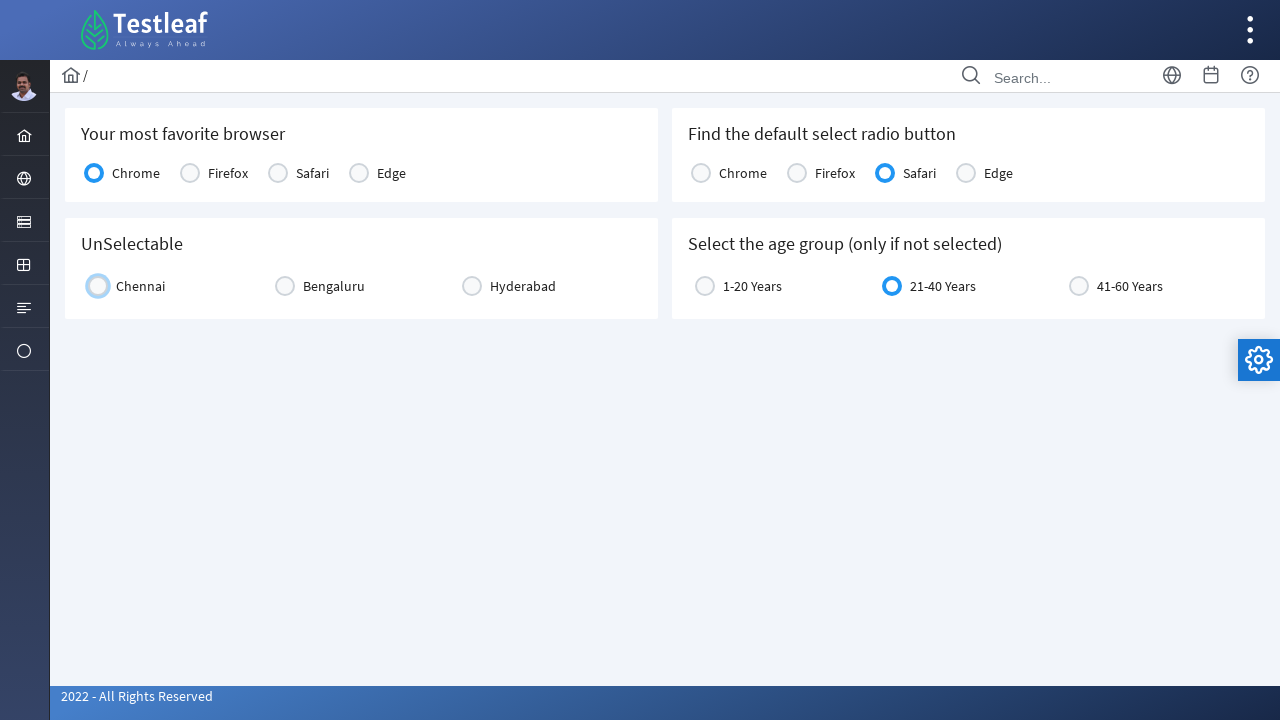

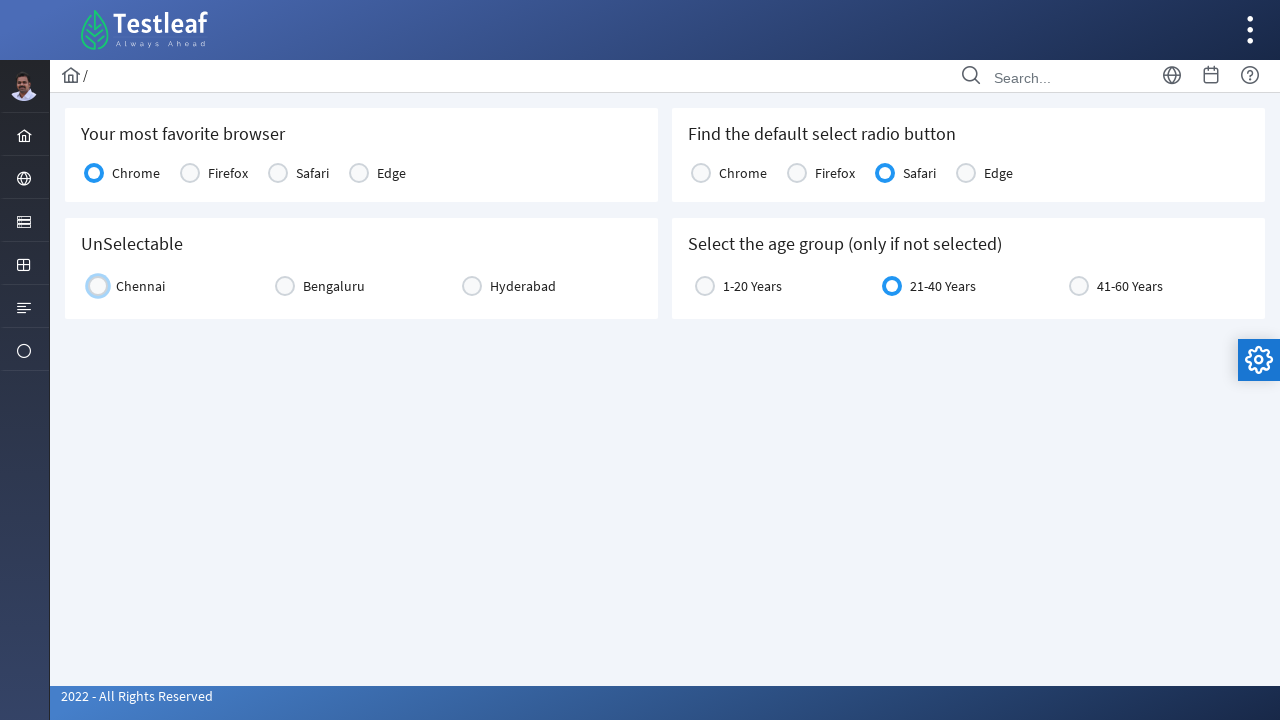